Searches for "Apple Watch" product and attempts to add it to cart

Starting URL: https://demo-opencart.ru

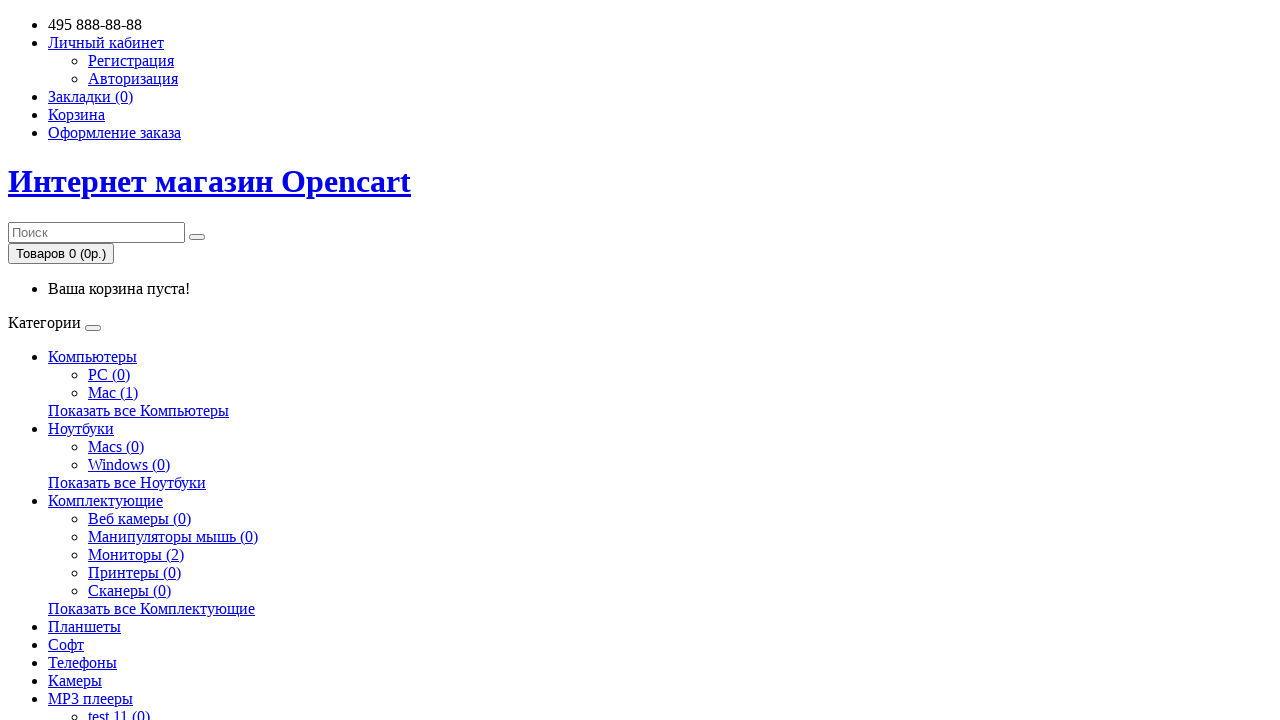

Filled search field with 'Apple Watch' on input[name="search"]
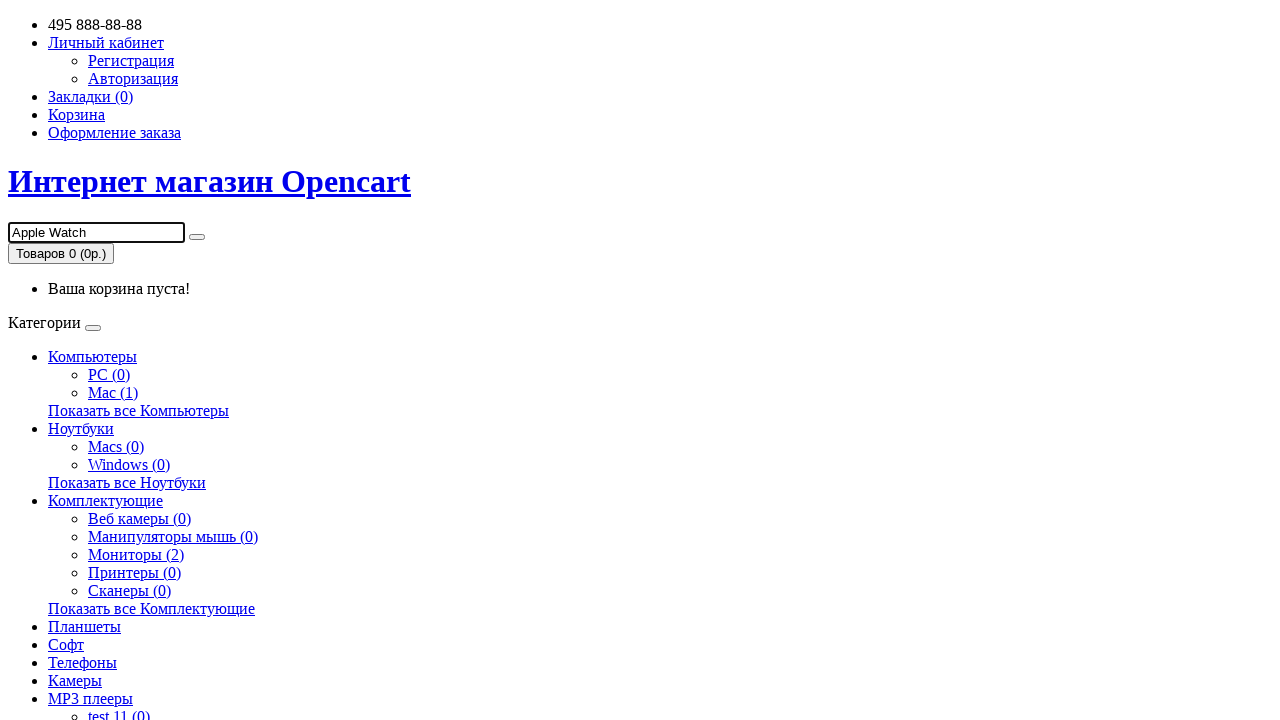

Clicked search button at (197, 237) on button.btn-default
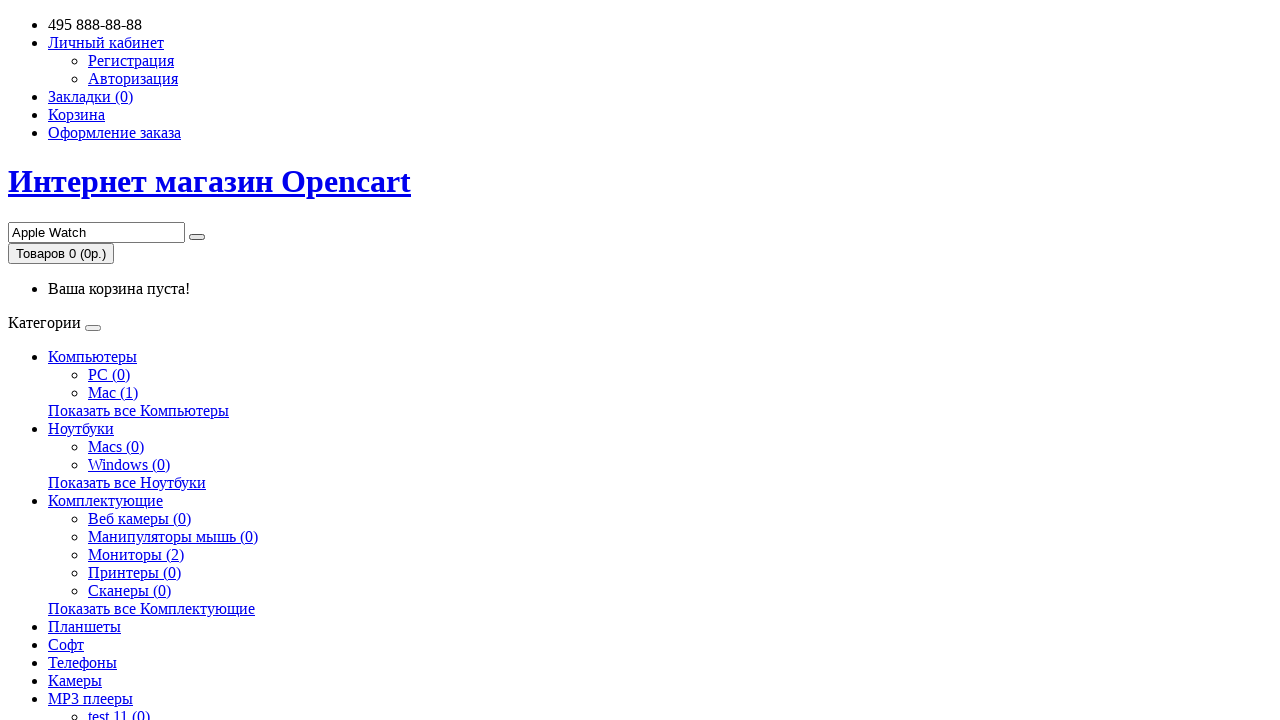

Search results loaded with product layouts
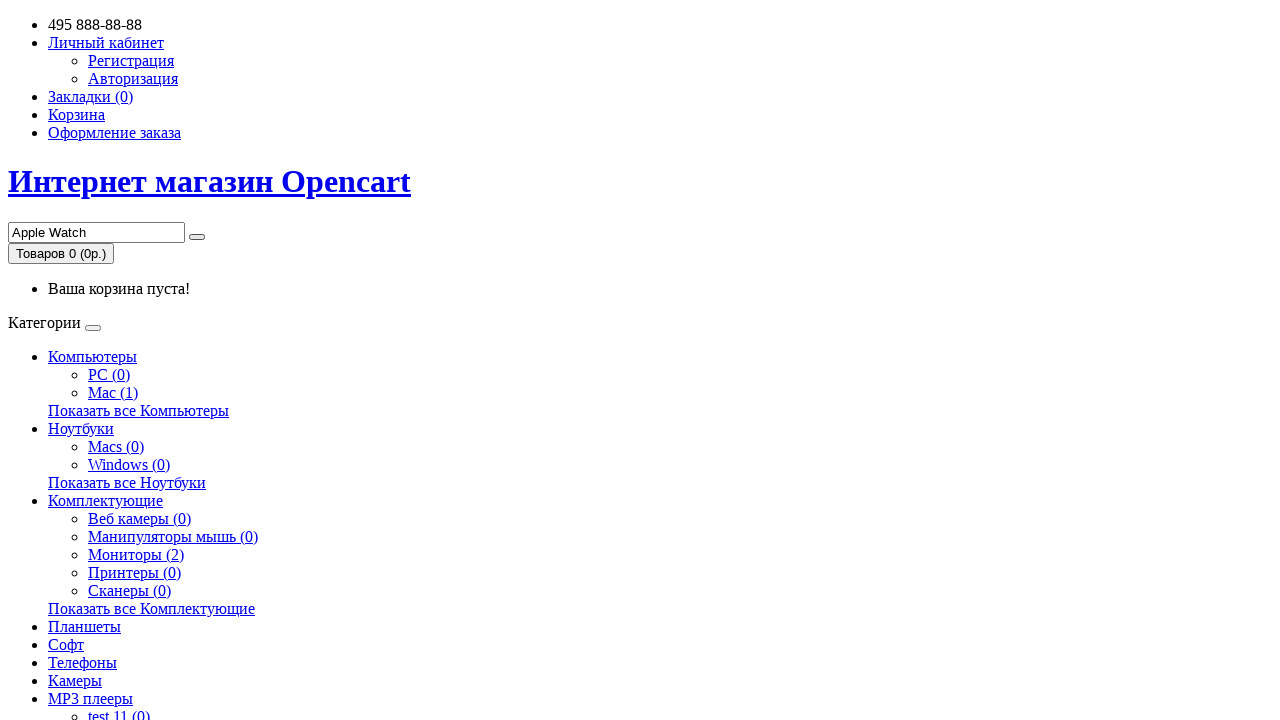

Clicked add to cart button on first Apple Watch product at (37, 360) on .product-layout:first-child button[onclick*="cart.add"]
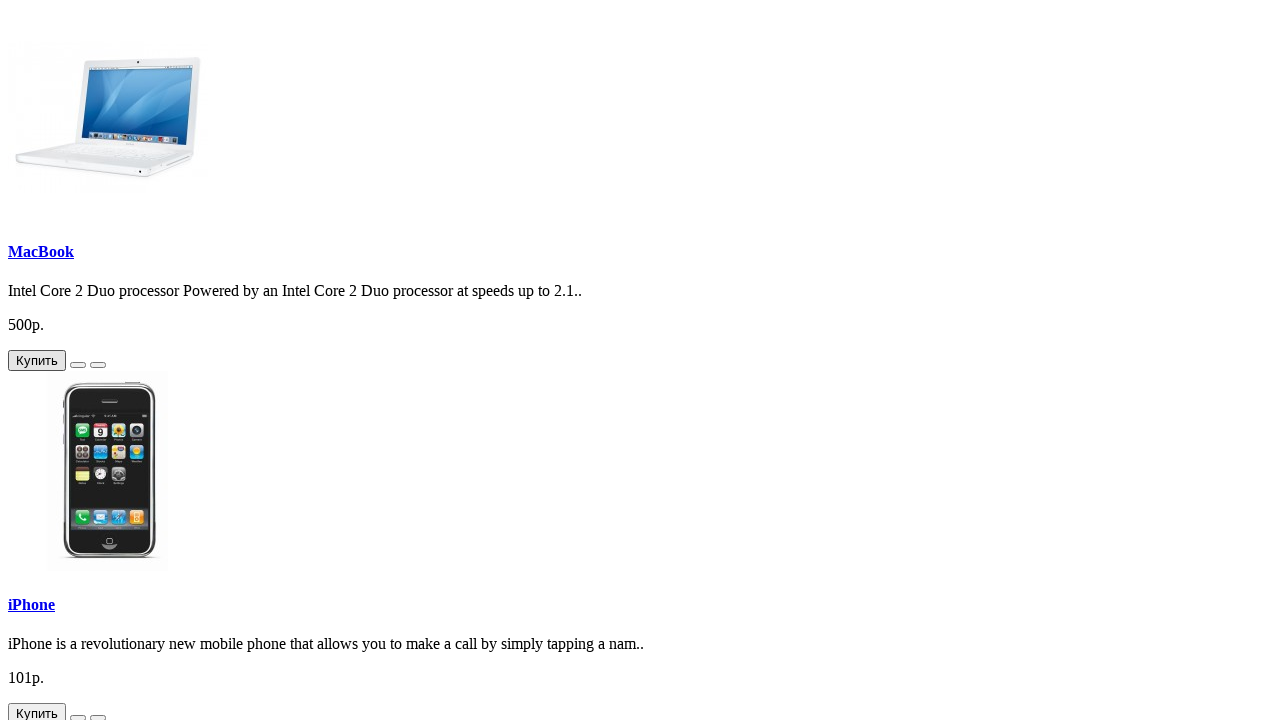

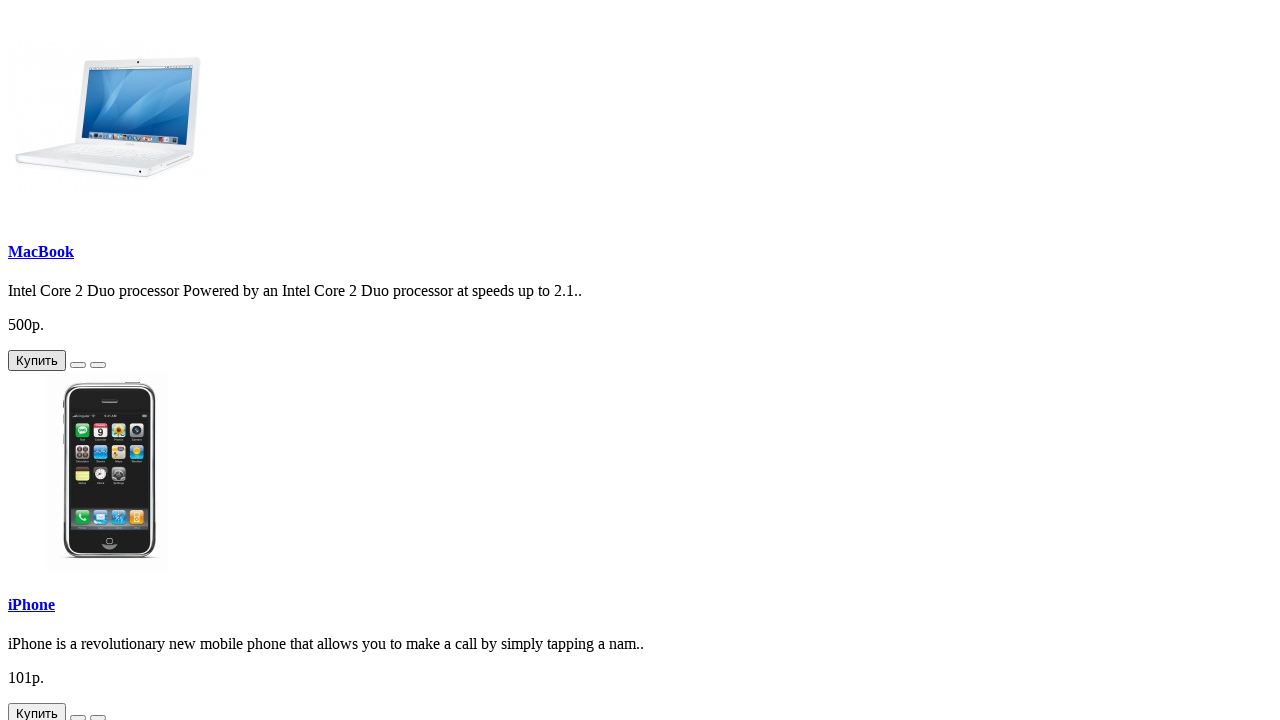